Tests Honda website custom dropdown for car selection

Starting URL: https://www.honda.com.vn/o-to/du-toan-chi-phi

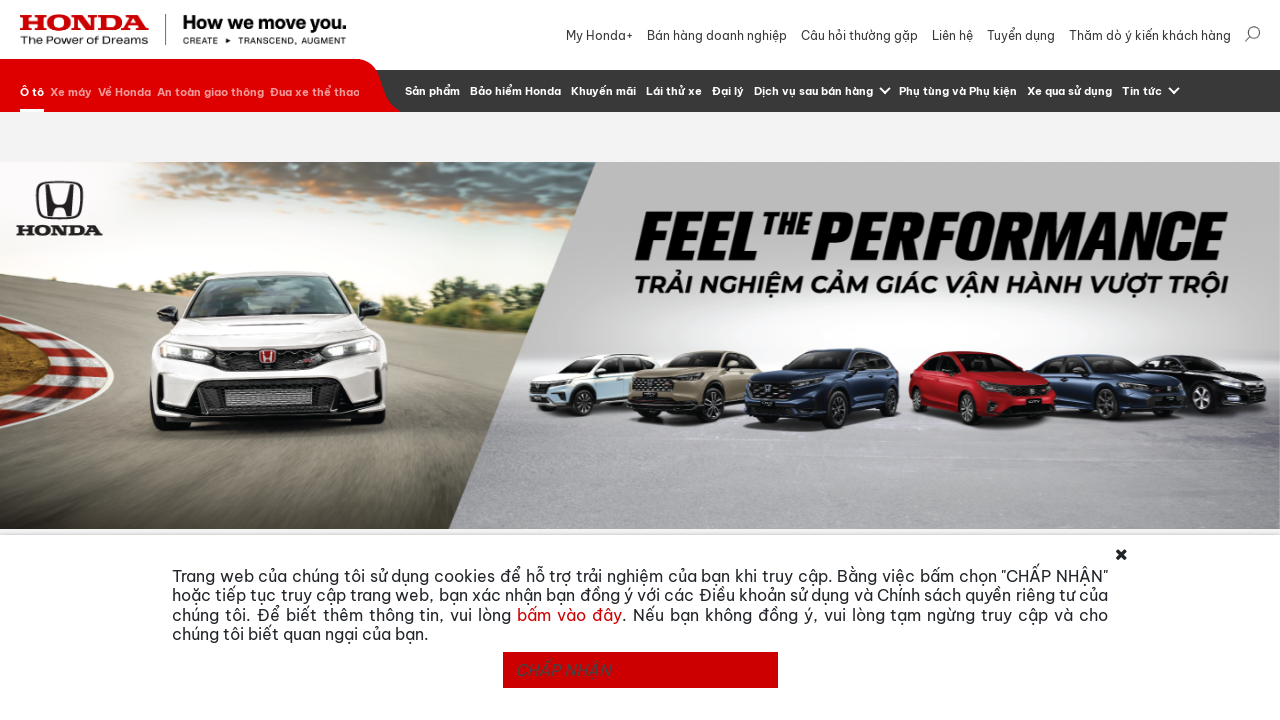

Scrolled to cost estimation container
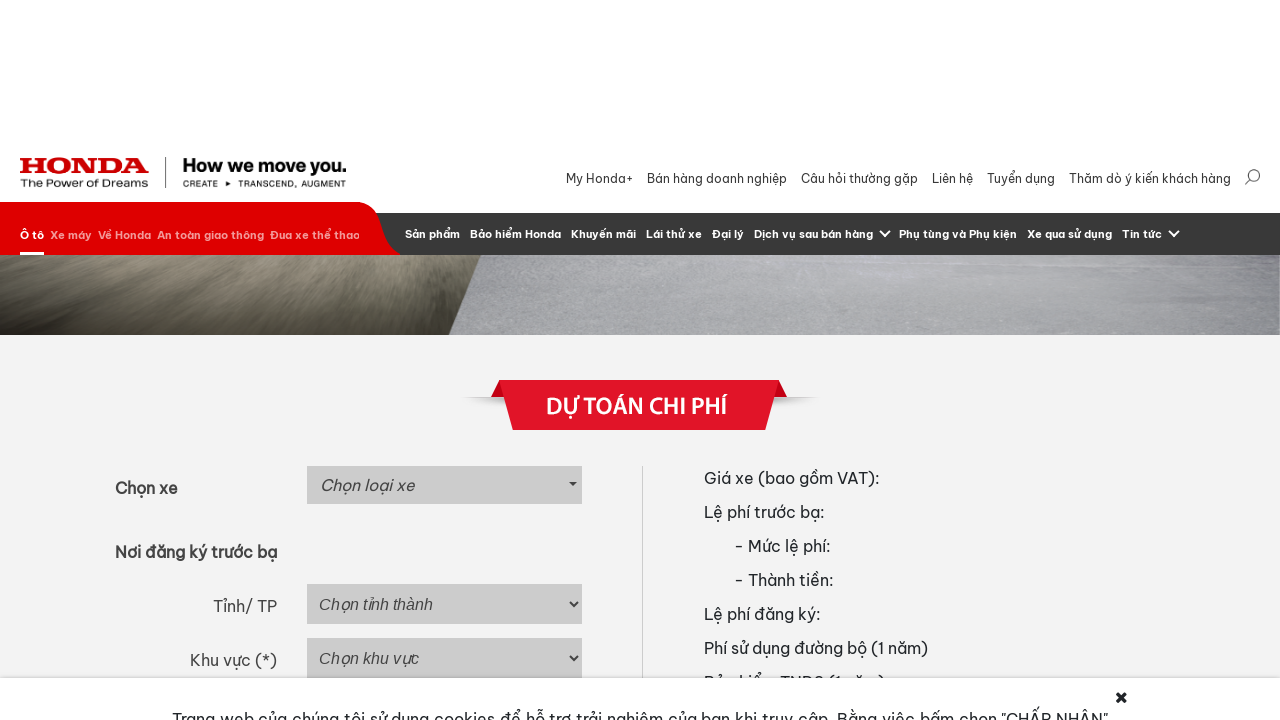

Waited 2 seconds for page to stabilize
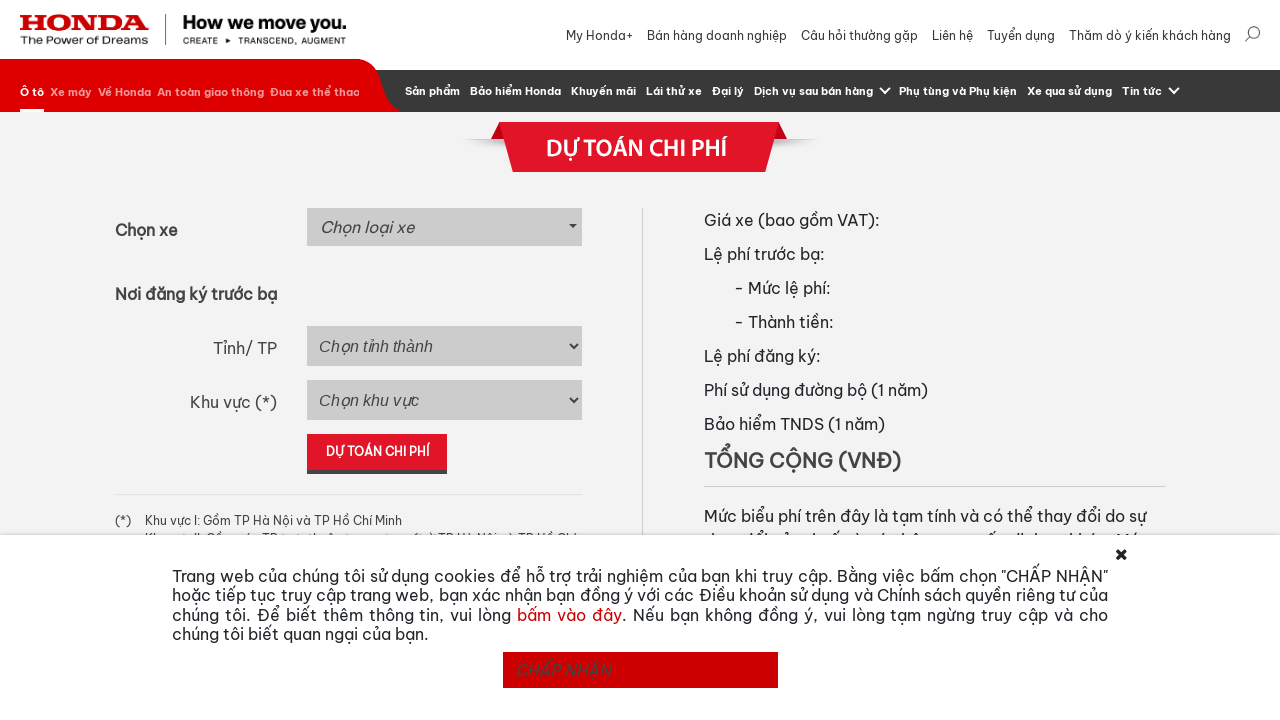

Clicked car selection dropdown button at (444, 227) on div.choose-car.d-flex button
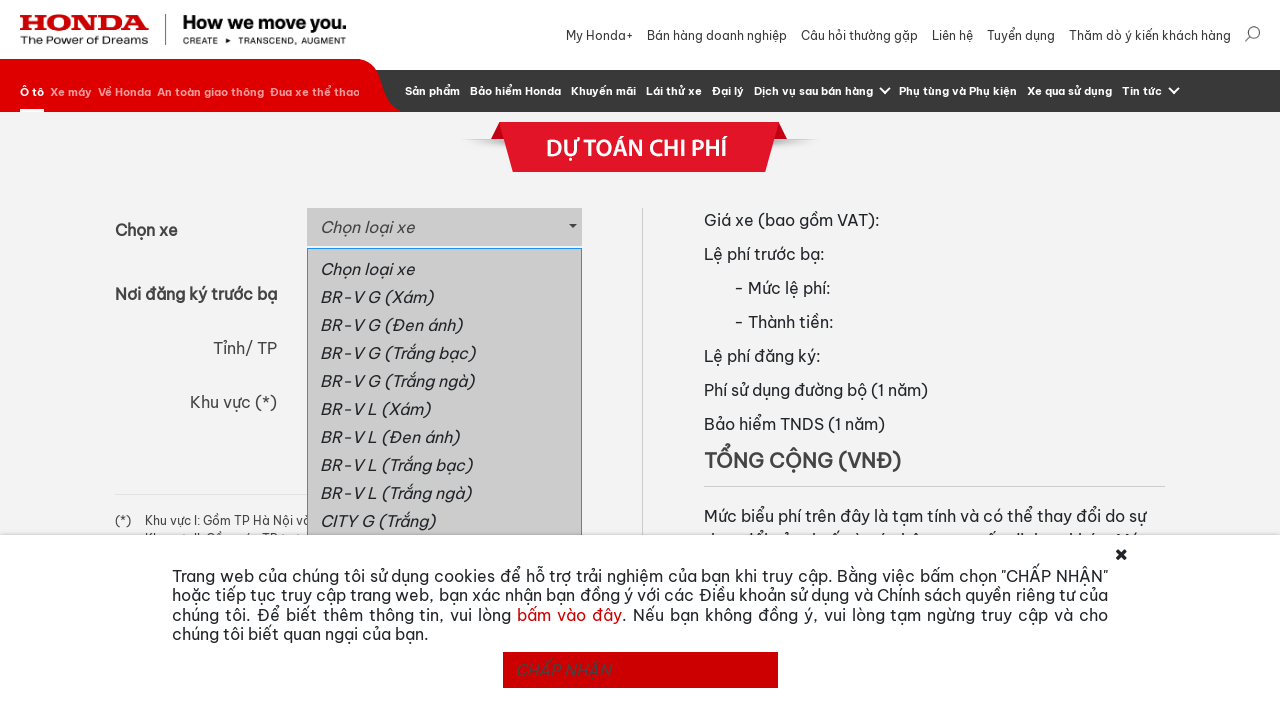

Dropdown menu appeared and loaded
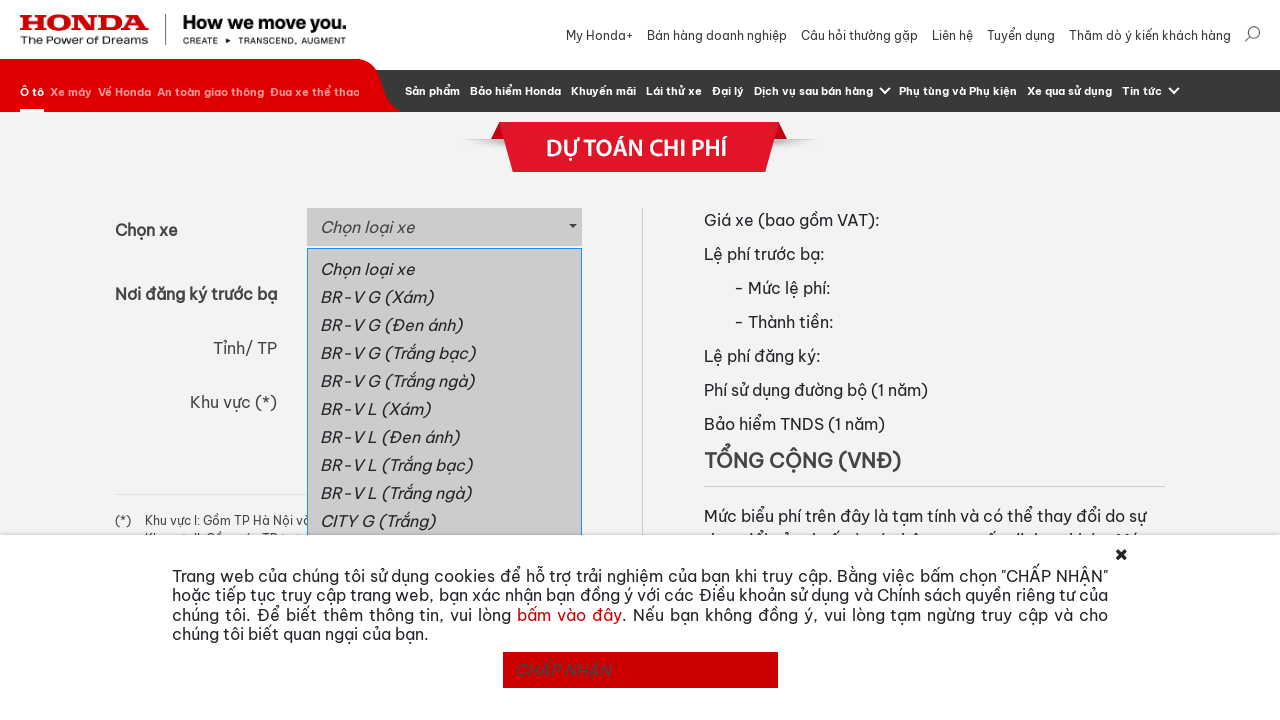

Retrieved dropdown menu items
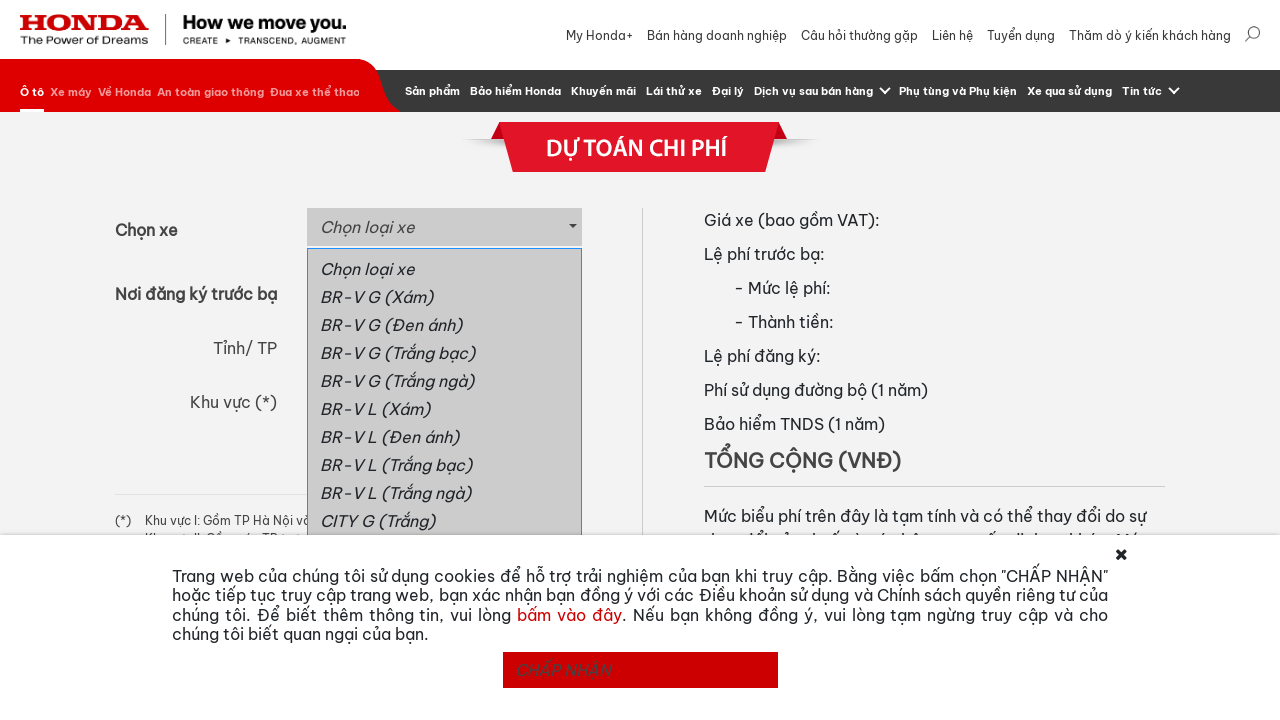

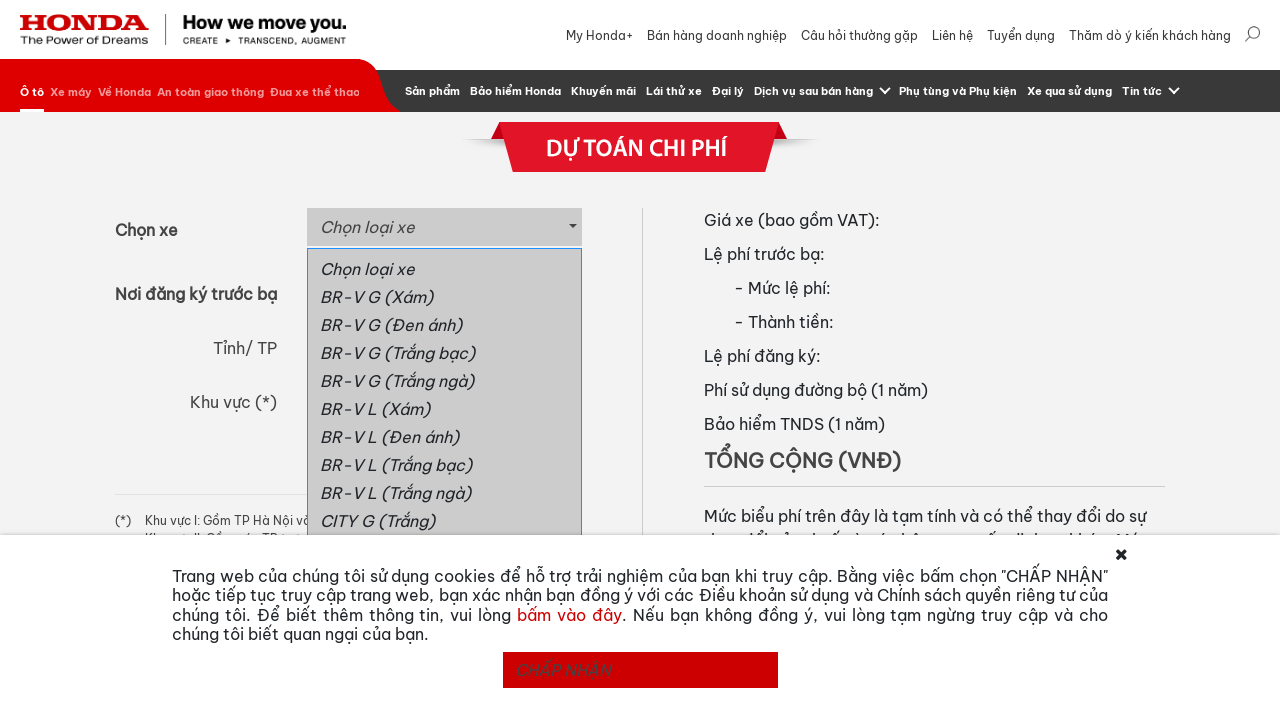